Tests checkbox interaction by navigating to the checkboxes page on the-internet.herokuapp.com and clicking on the first checkbox.

Starting URL: https://the-internet.herokuapp.com/

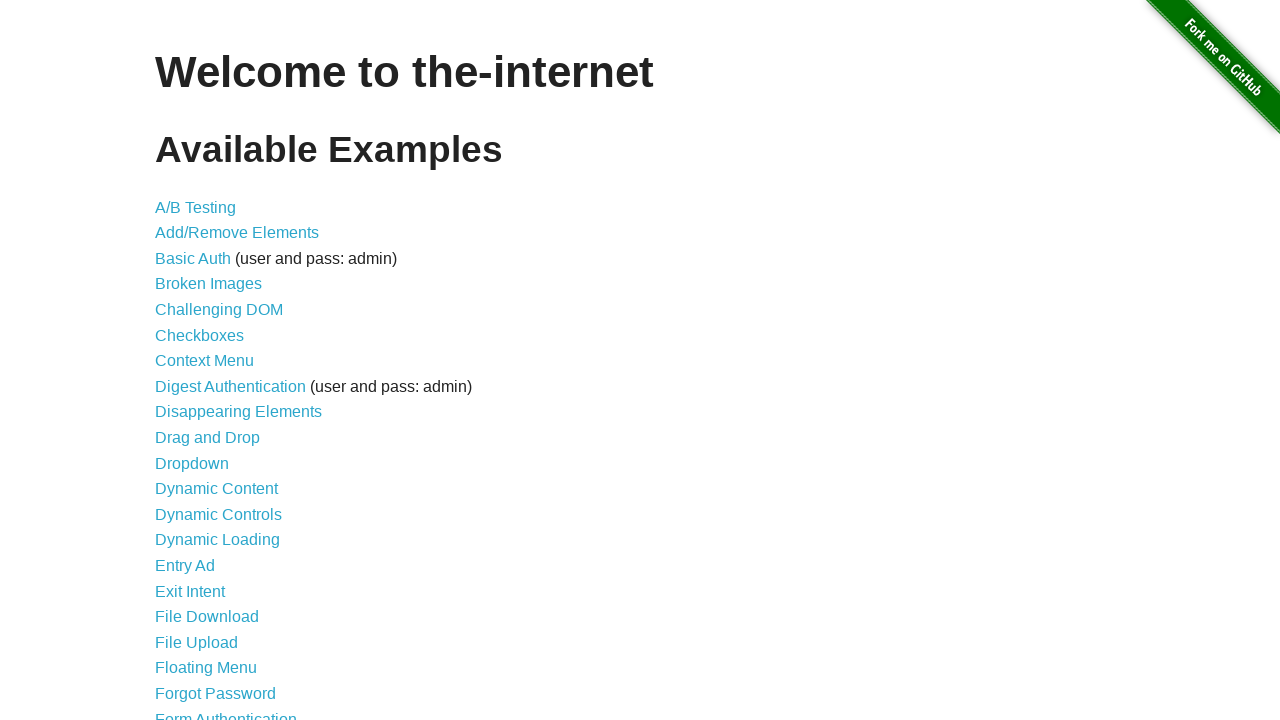

Clicked on Checkboxes link to navigate to checkbox page at (200, 335) on a[href='/checkboxes']
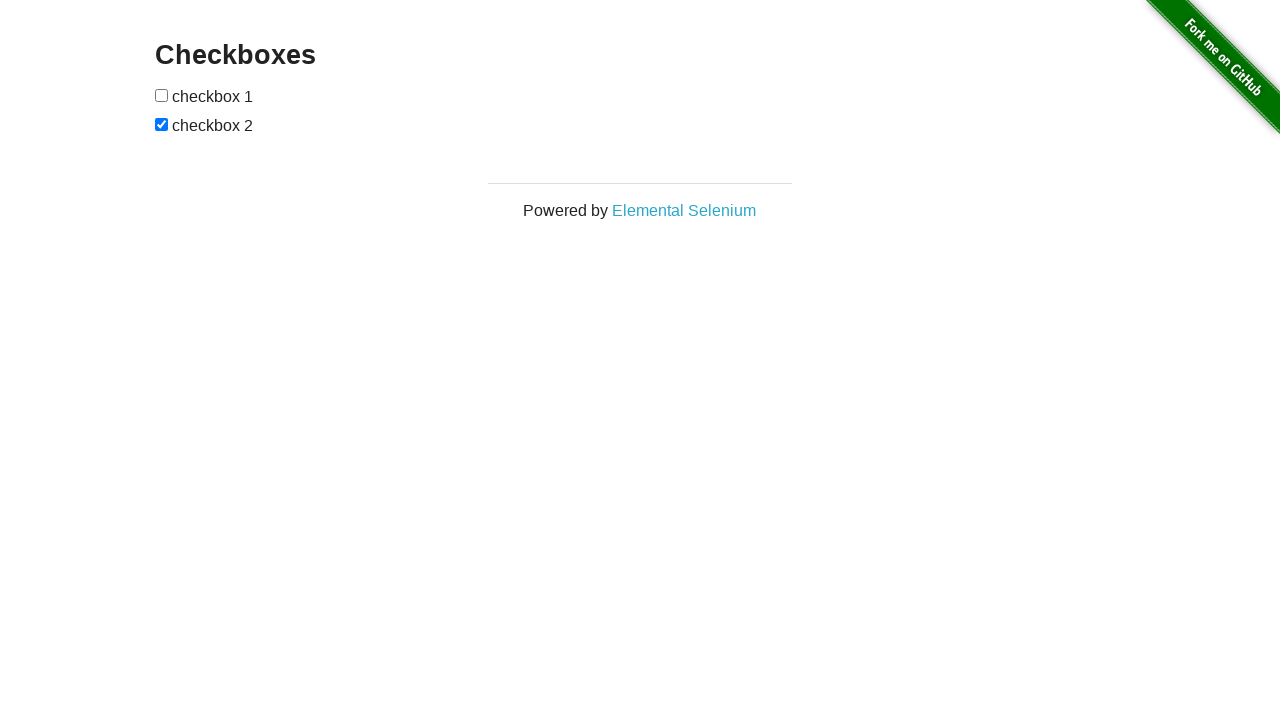

Checkboxes page loaded and checkbox elements are visible
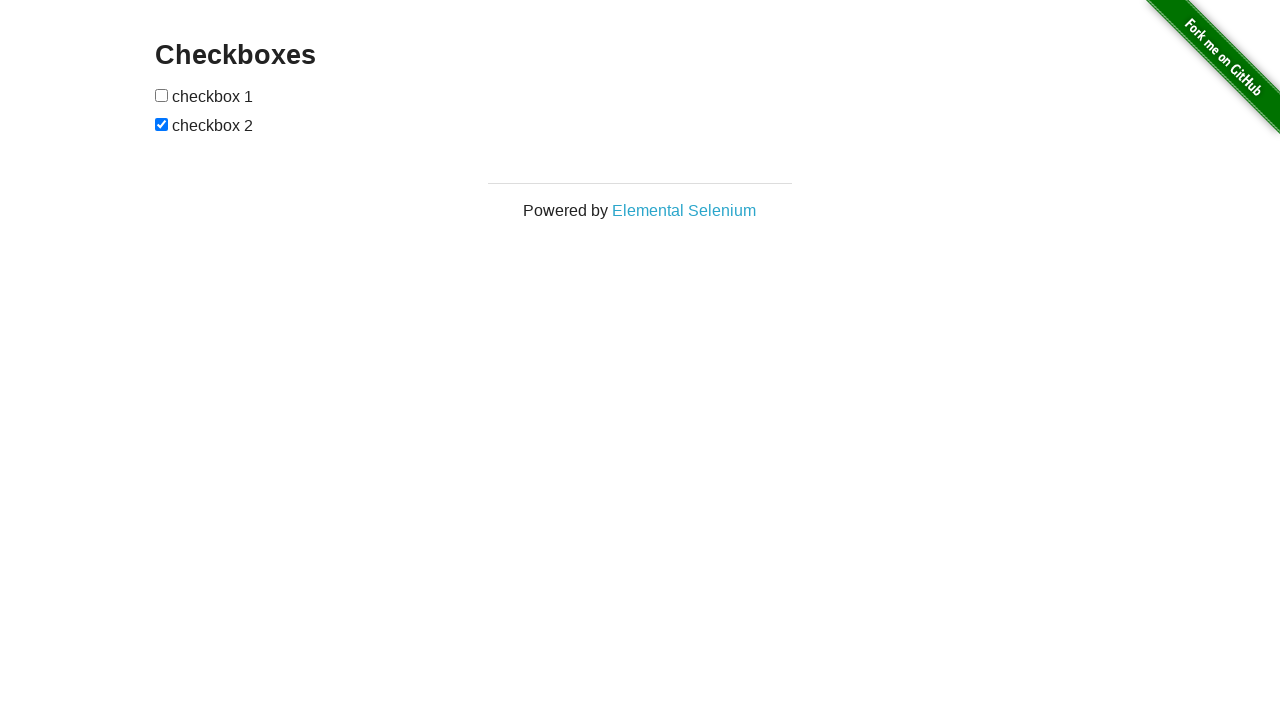

Clicked on the first checkbox at (162, 95) on input[type='checkbox']:first-of-type
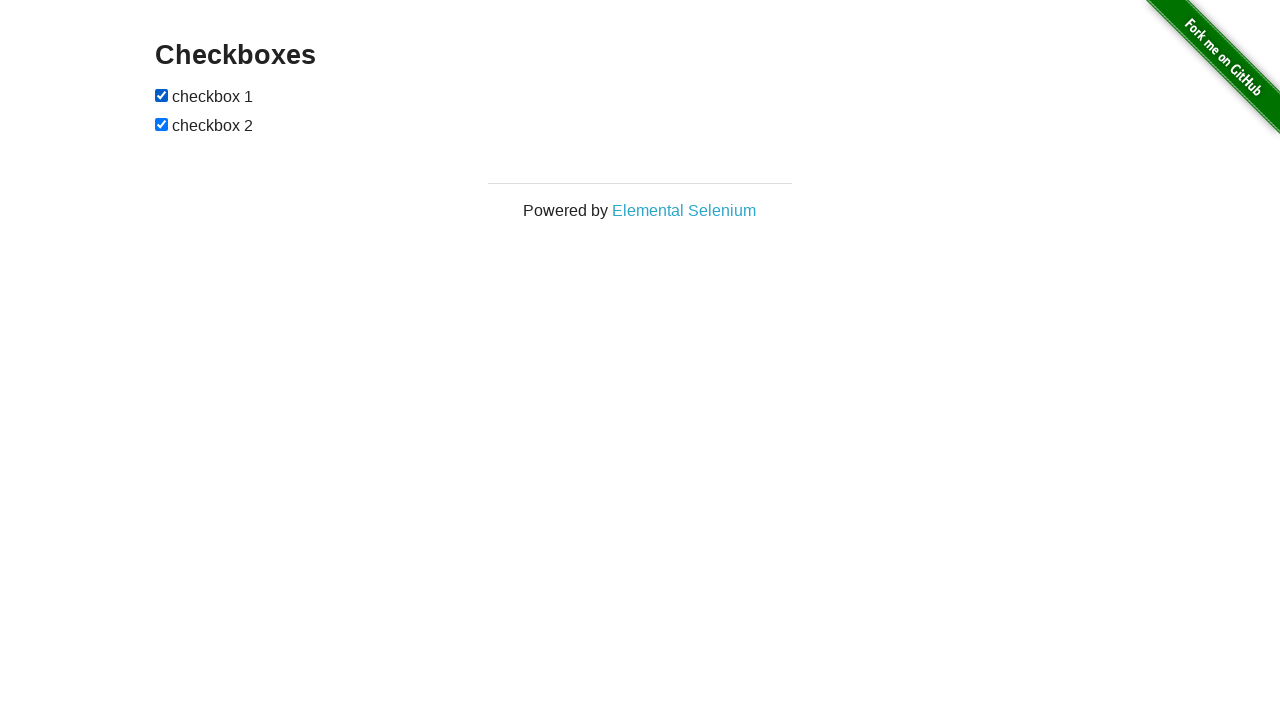

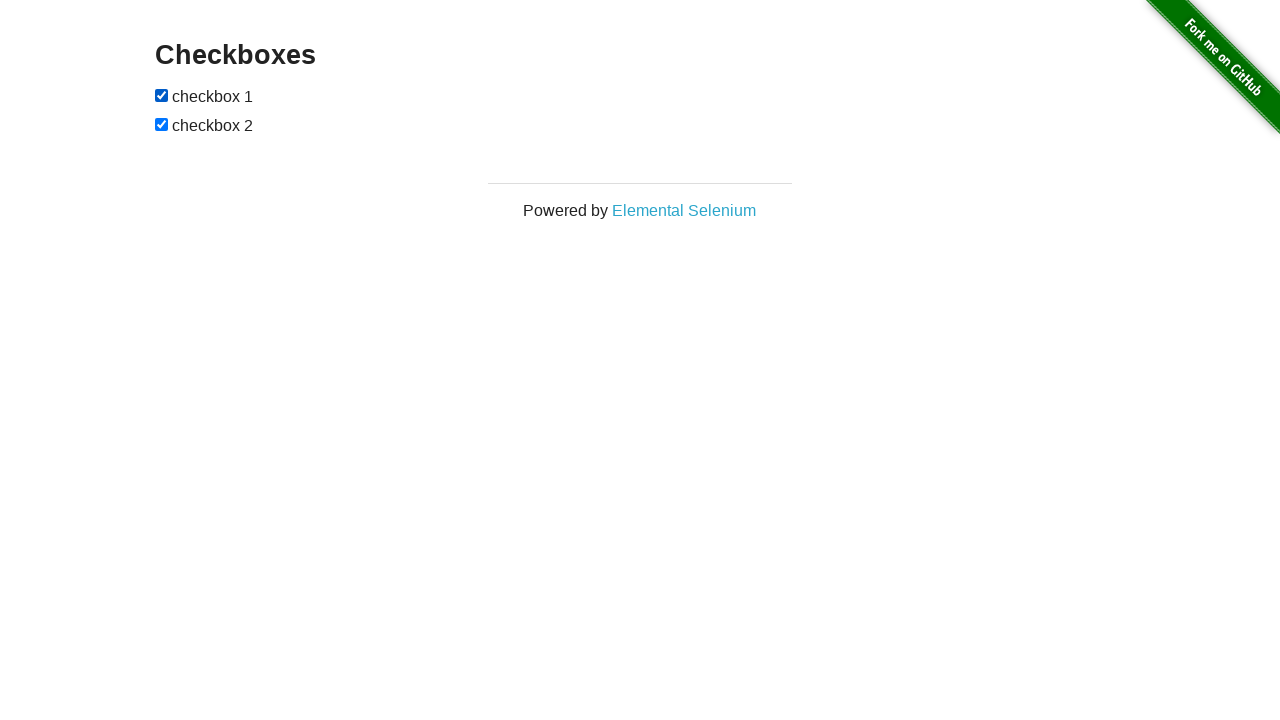